Tests the text-box form on demoqa.com by filling in the full name field, clicking submit, and verifying the name is displayed at the bottom of the form.

Starting URL: https://demoqa.com/text-box

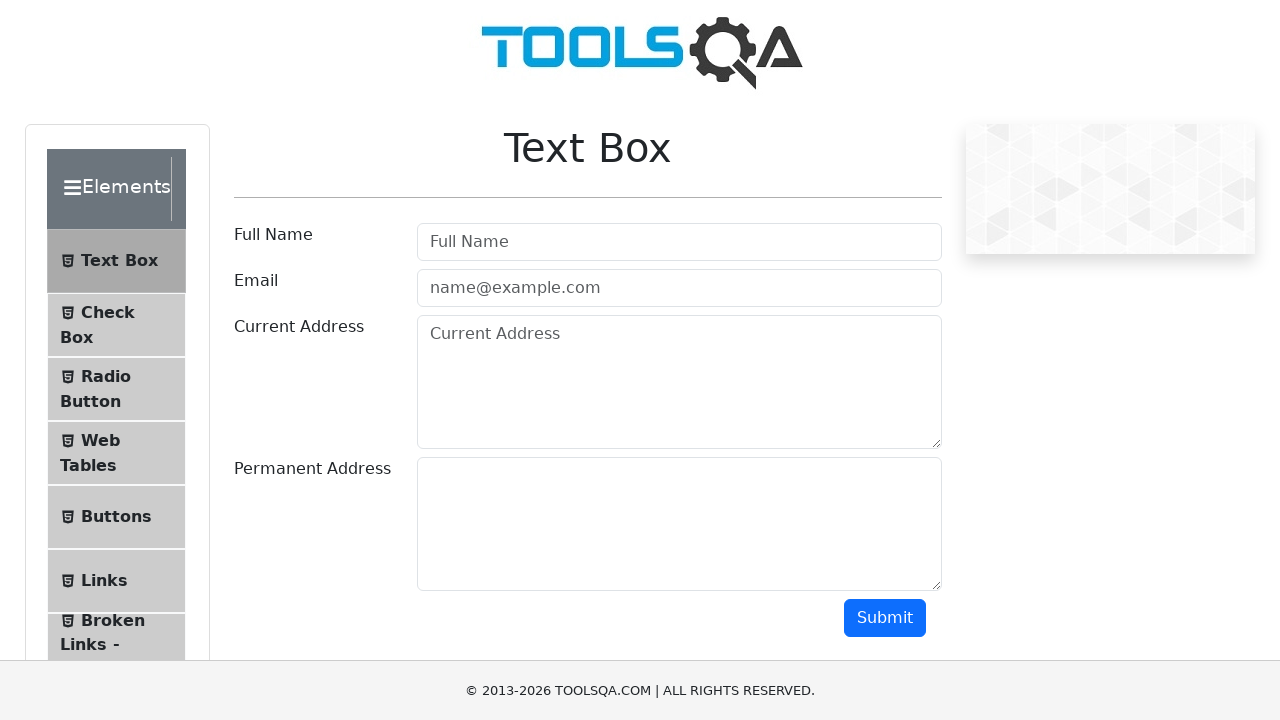

Removed footer element
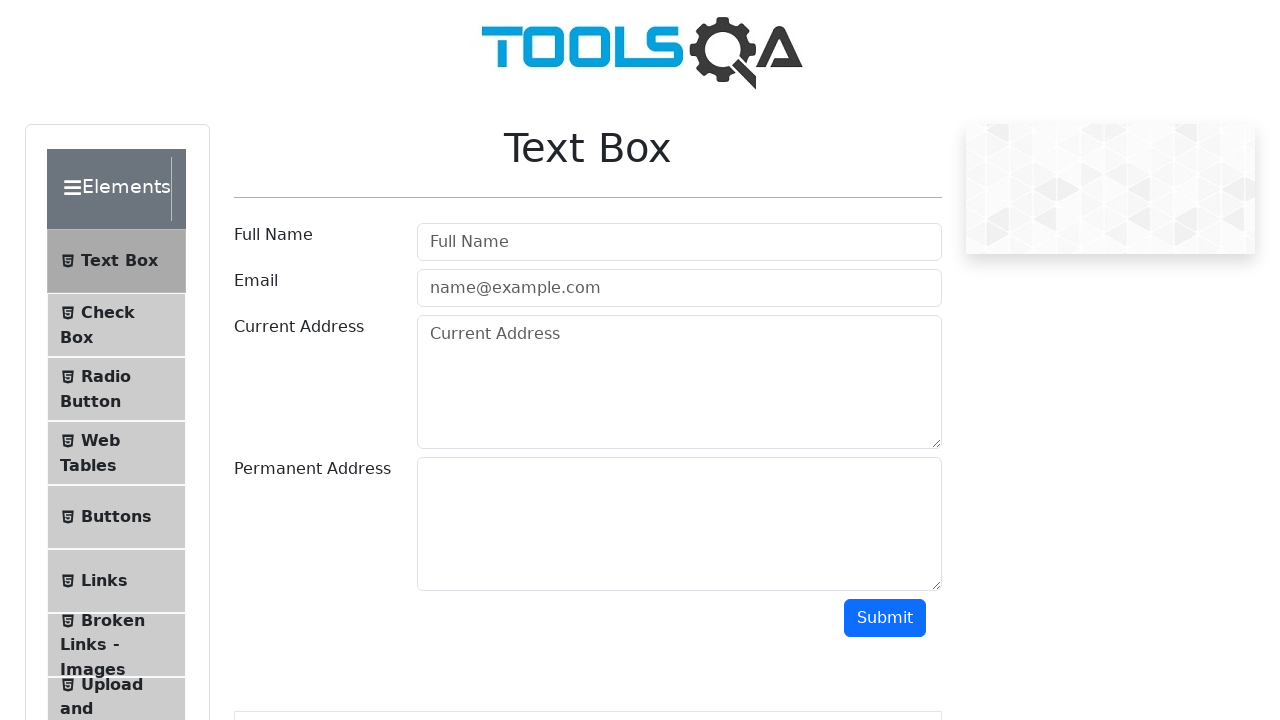

Removed fixed banner element
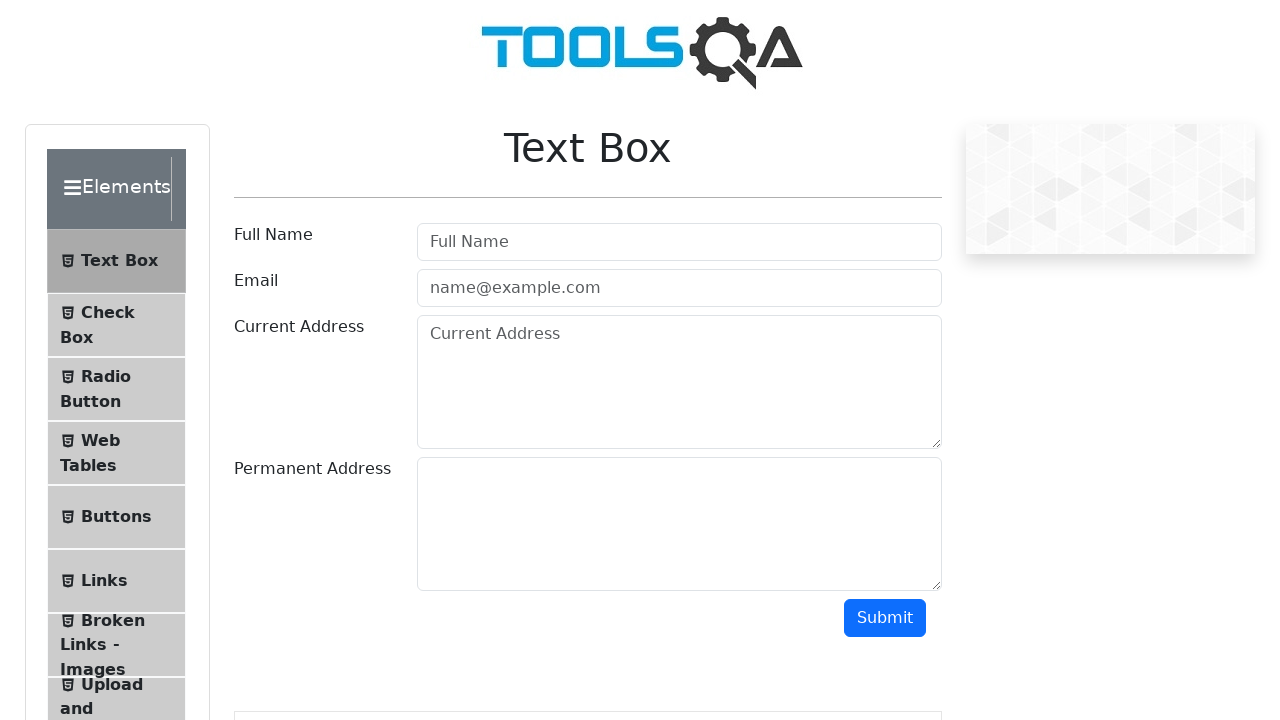

Filled full name field with 'Hello world!' on #userName
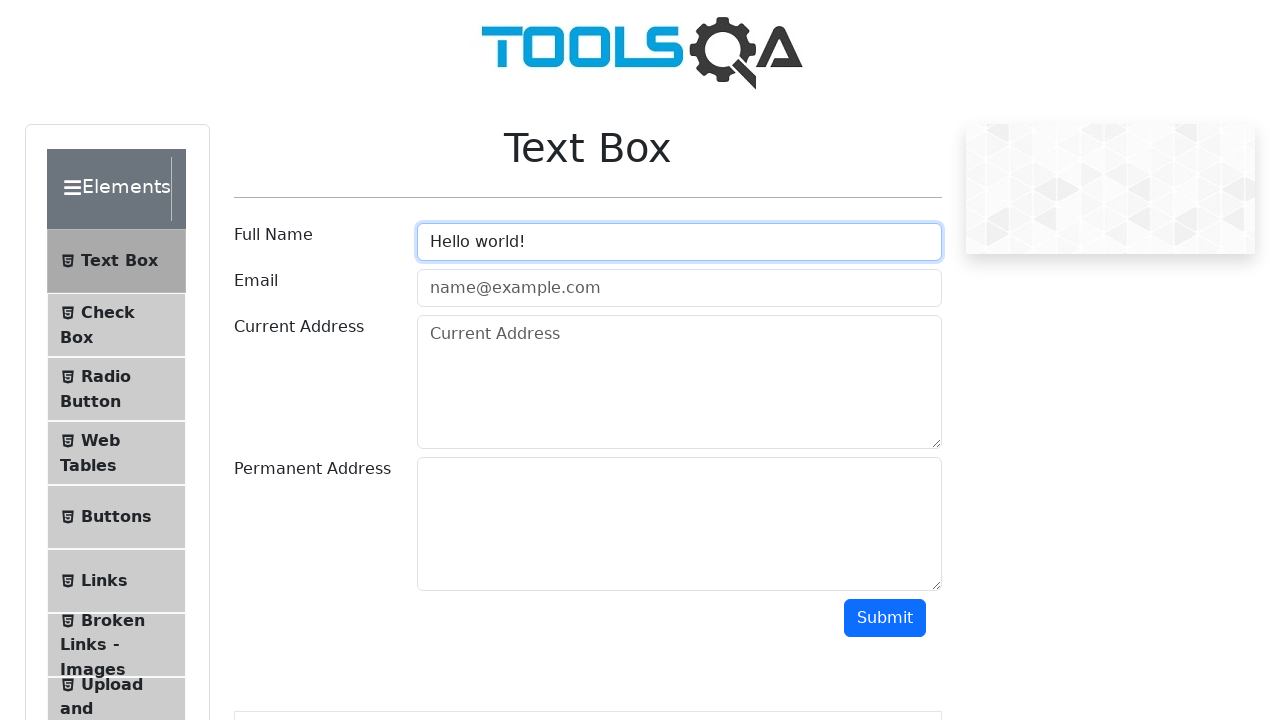

Scrolled submit button into view
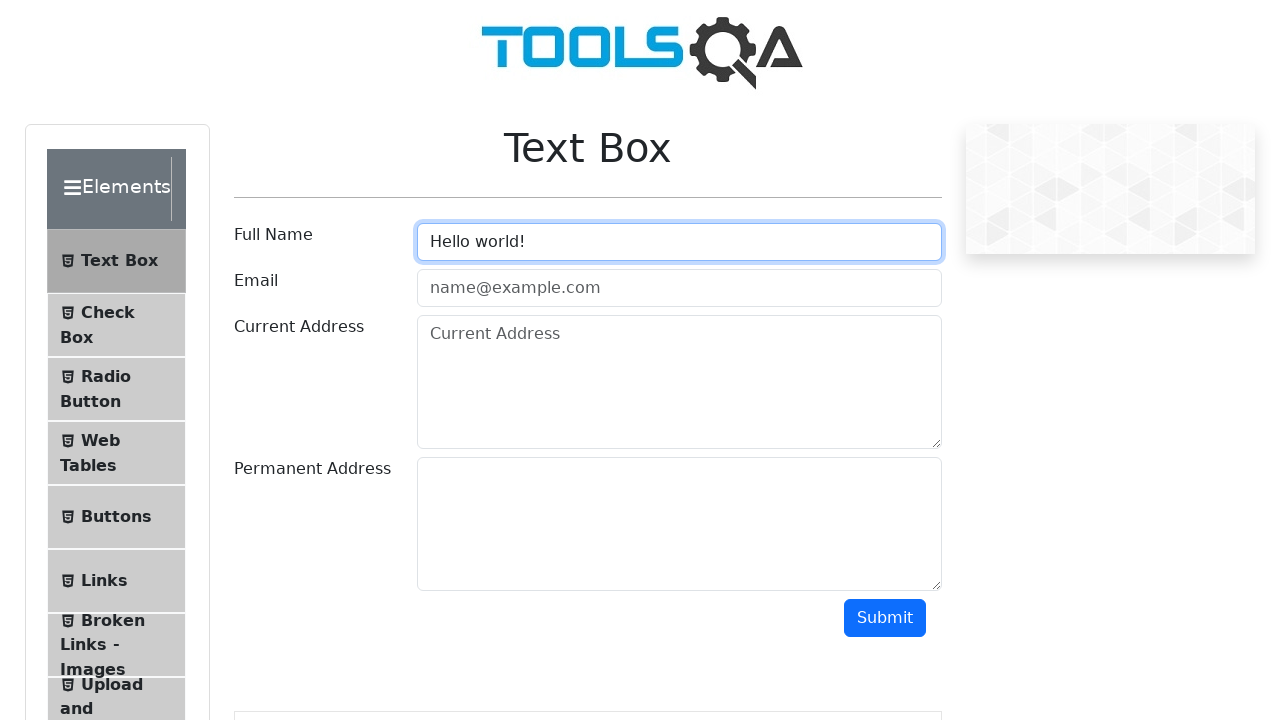

Clicked submit button at (885, 618) on #submit
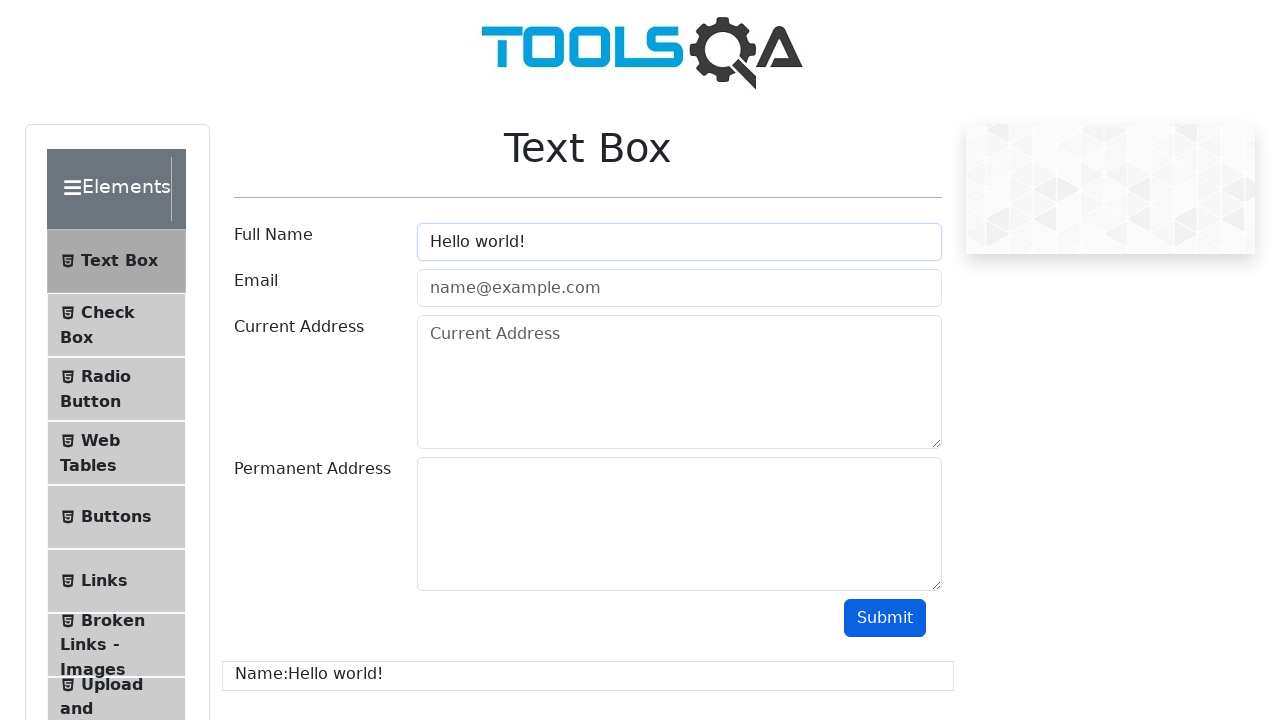

Name result element appeared
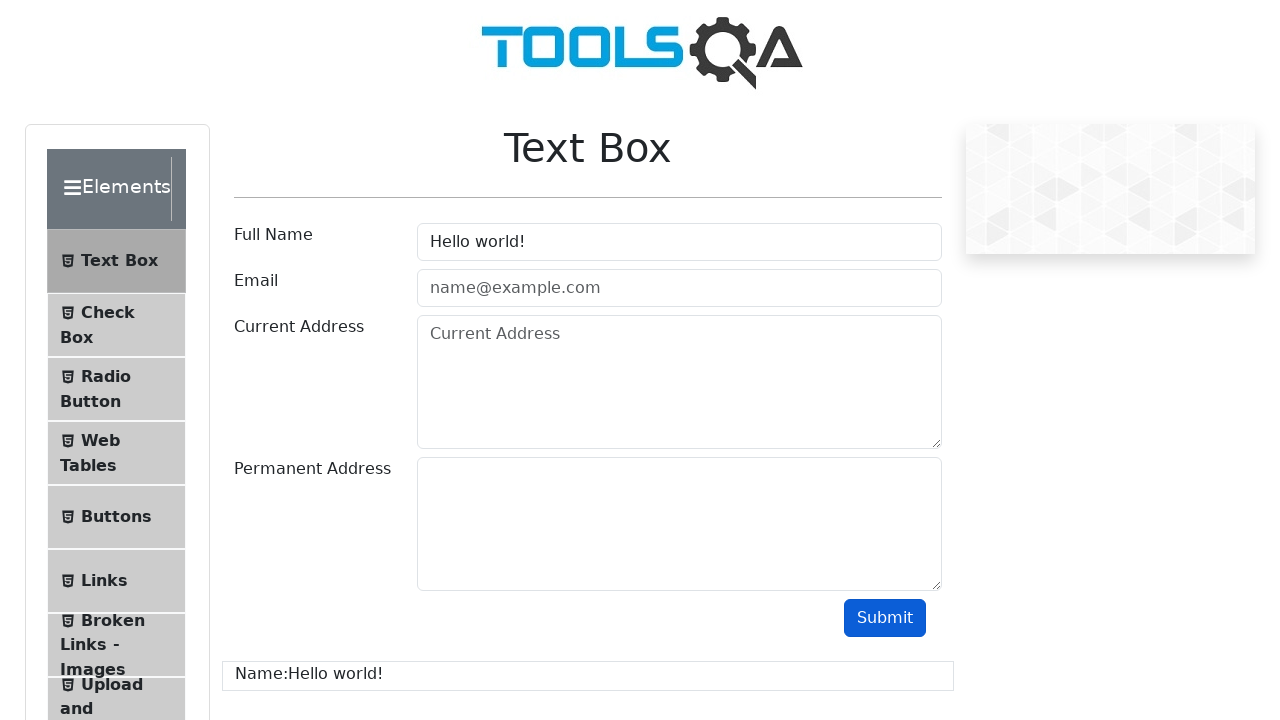

Retrieved name text content
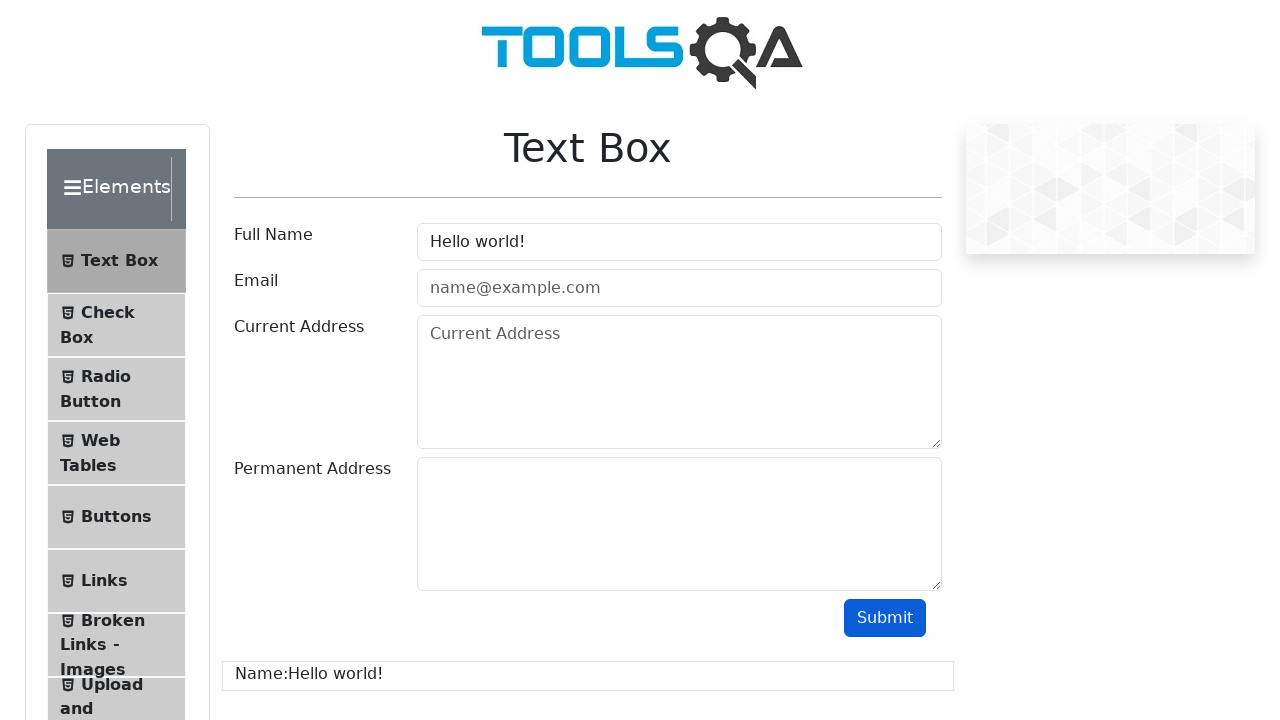

Verified name display matches 'Name:Hello world!'
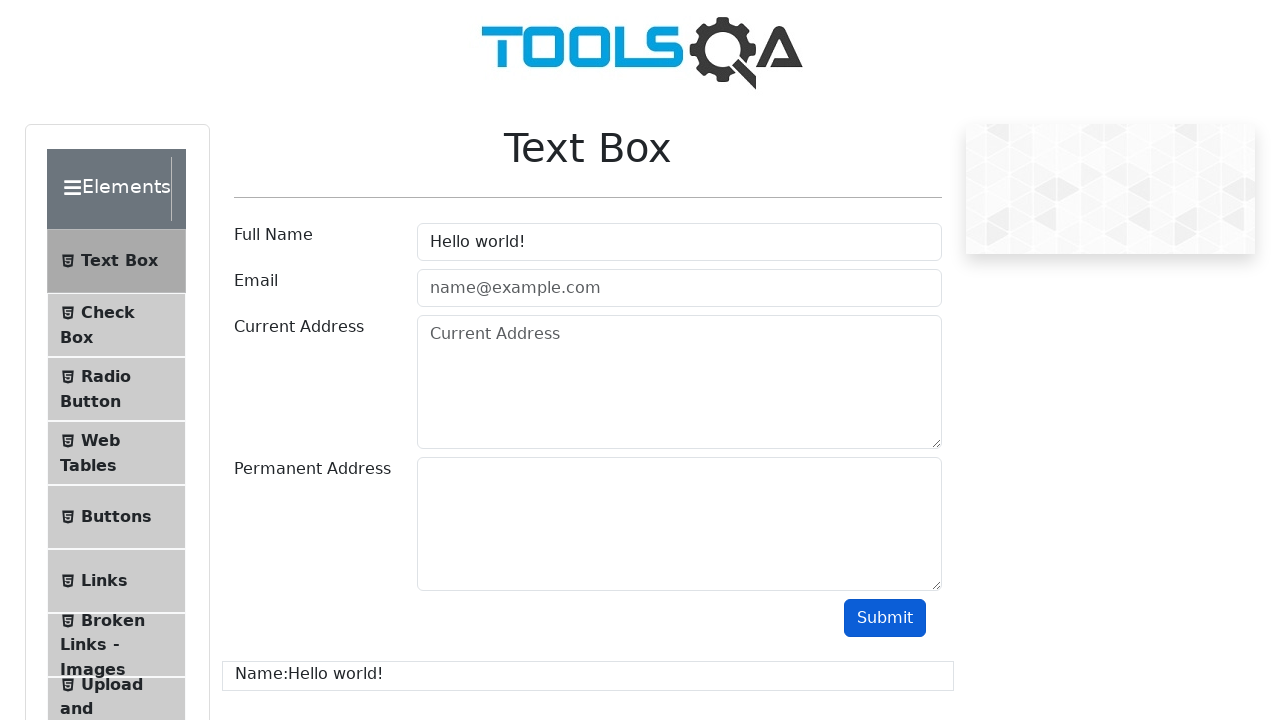

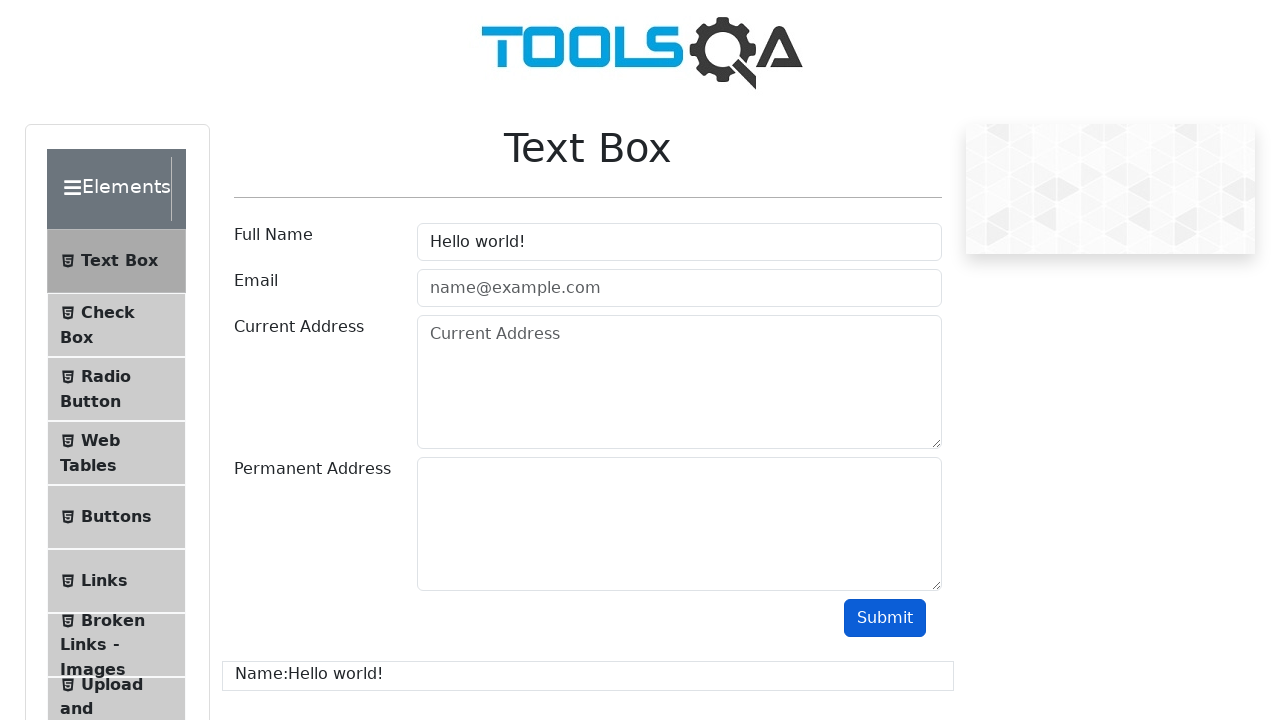